Tests the book details page by waiting for the table to load and navigating through pagination by clicking the next page button multiple times.

Starting URL: https://eb.du.ac.in/web/book-details/index

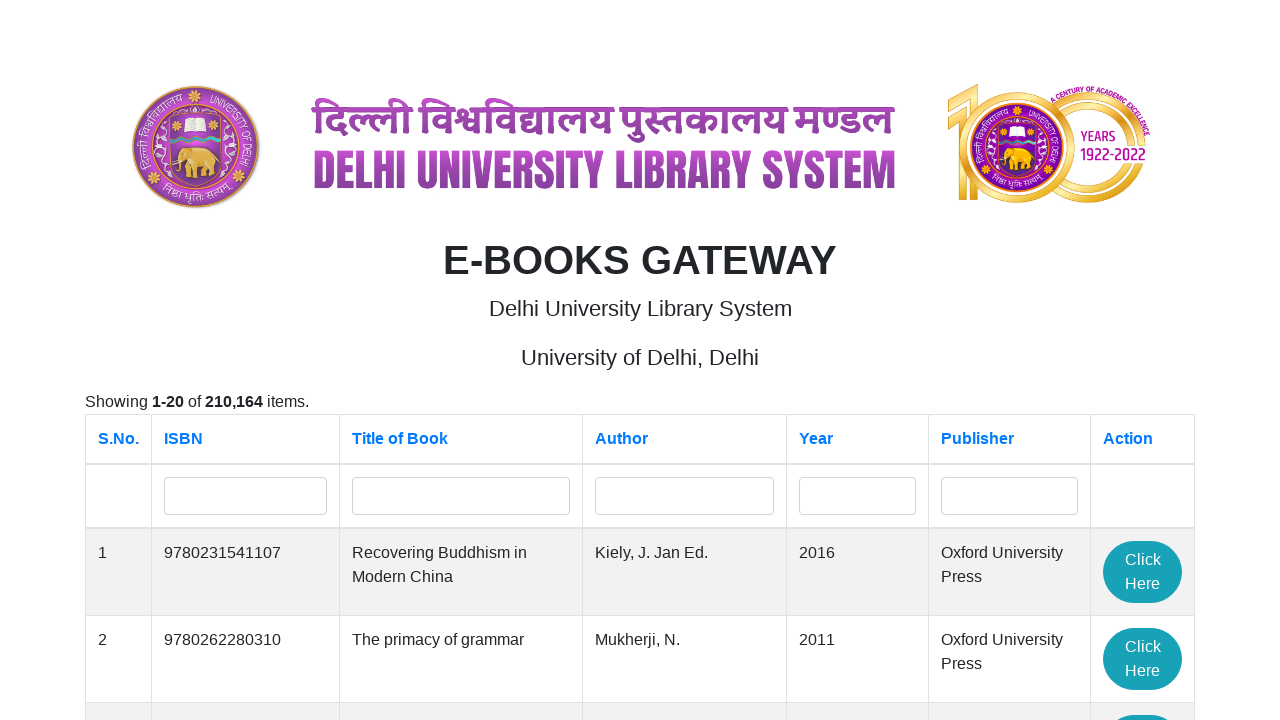

Waited for book details table to load
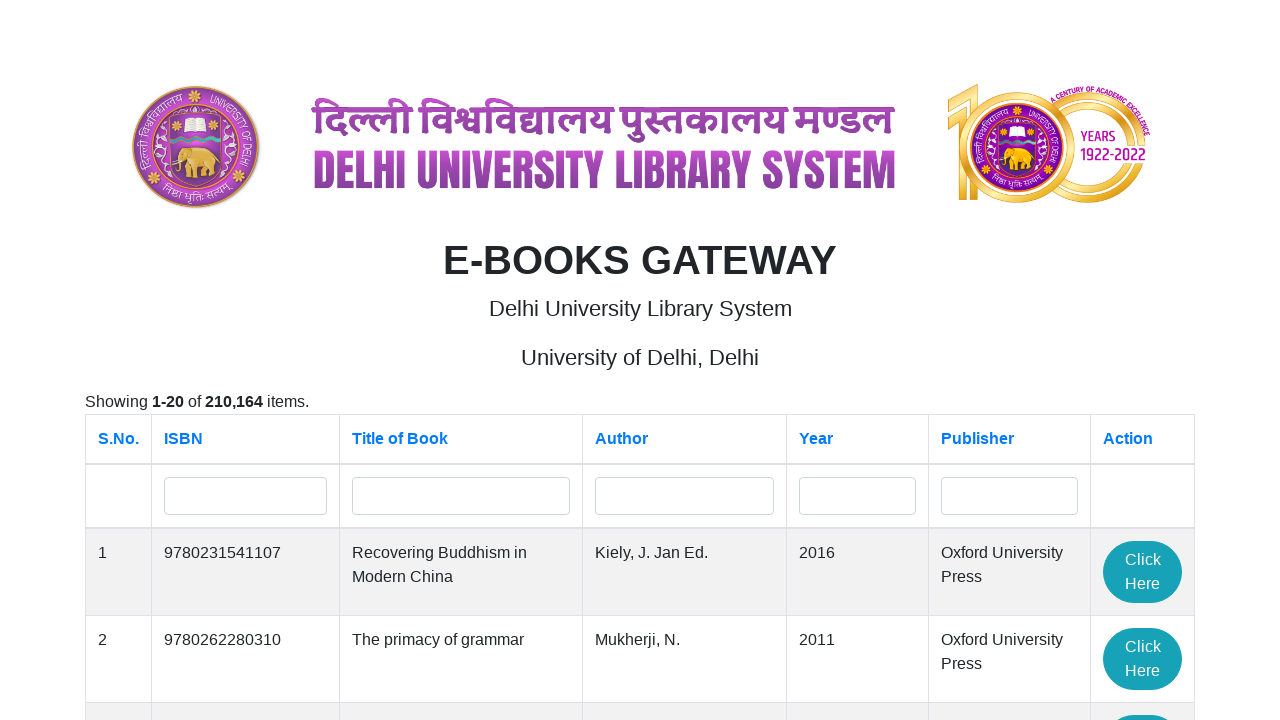

Located next page button
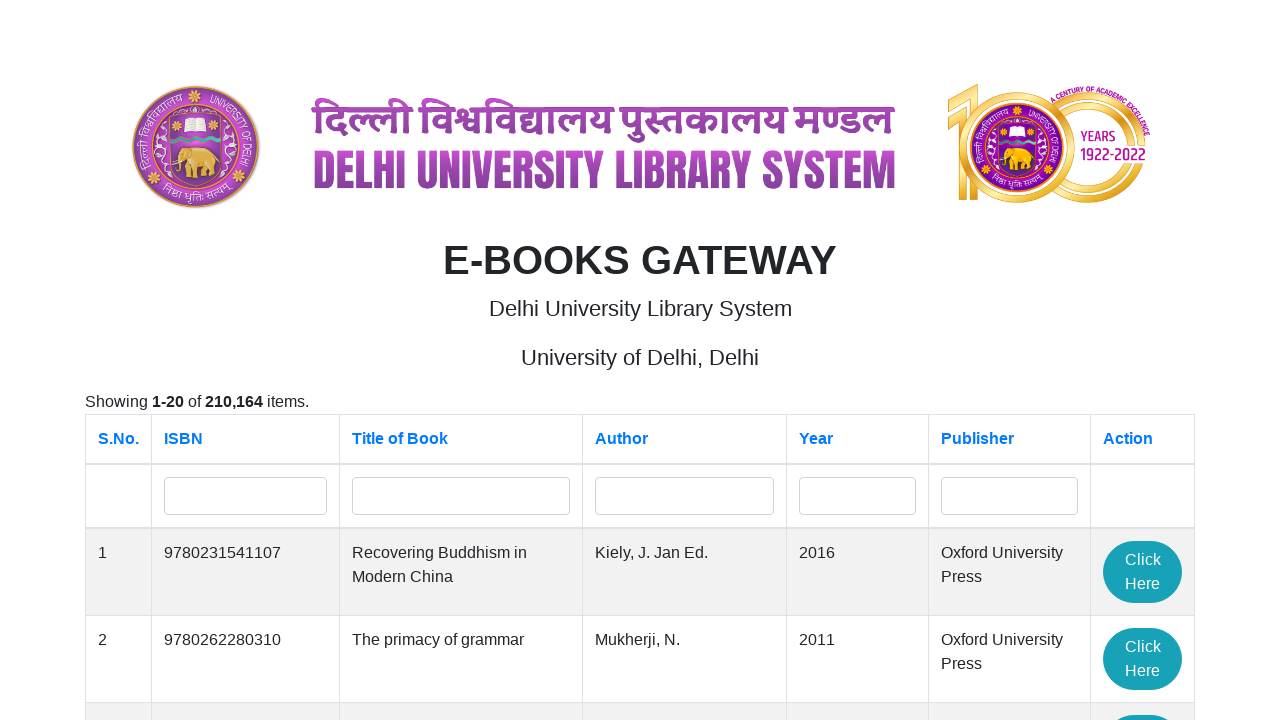

Clicked next page button to navigate to page 2 at (312, 606) on a >> internal:has-text="\u00bb"i
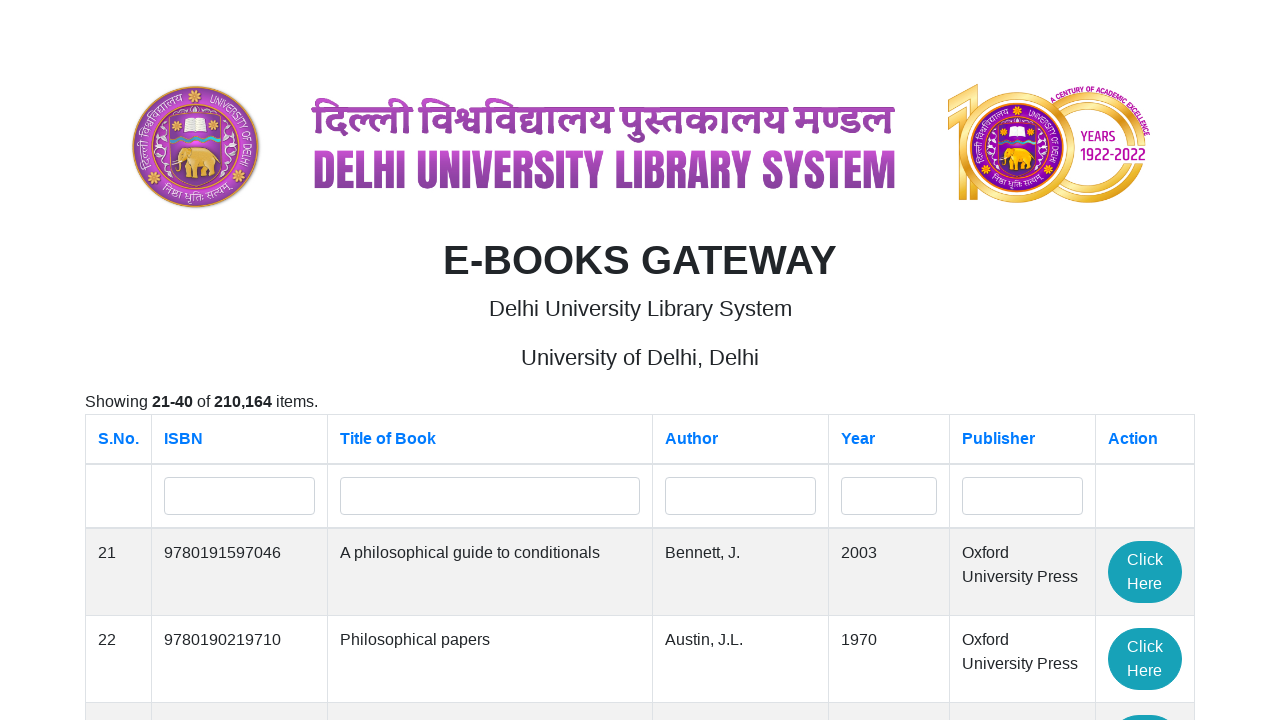

Page 2 table loaded
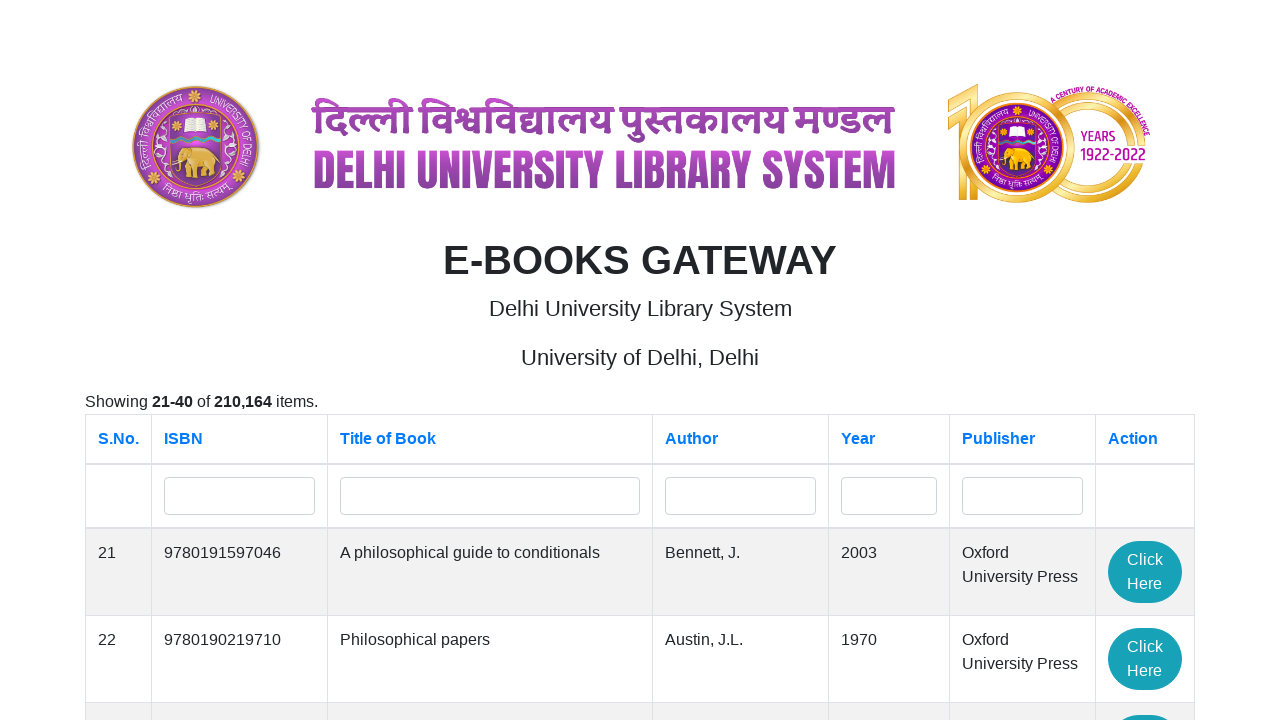

Clicked next page button to navigate to page 3 at (312, 606) on a >> internal:has-text="\u00bb"i
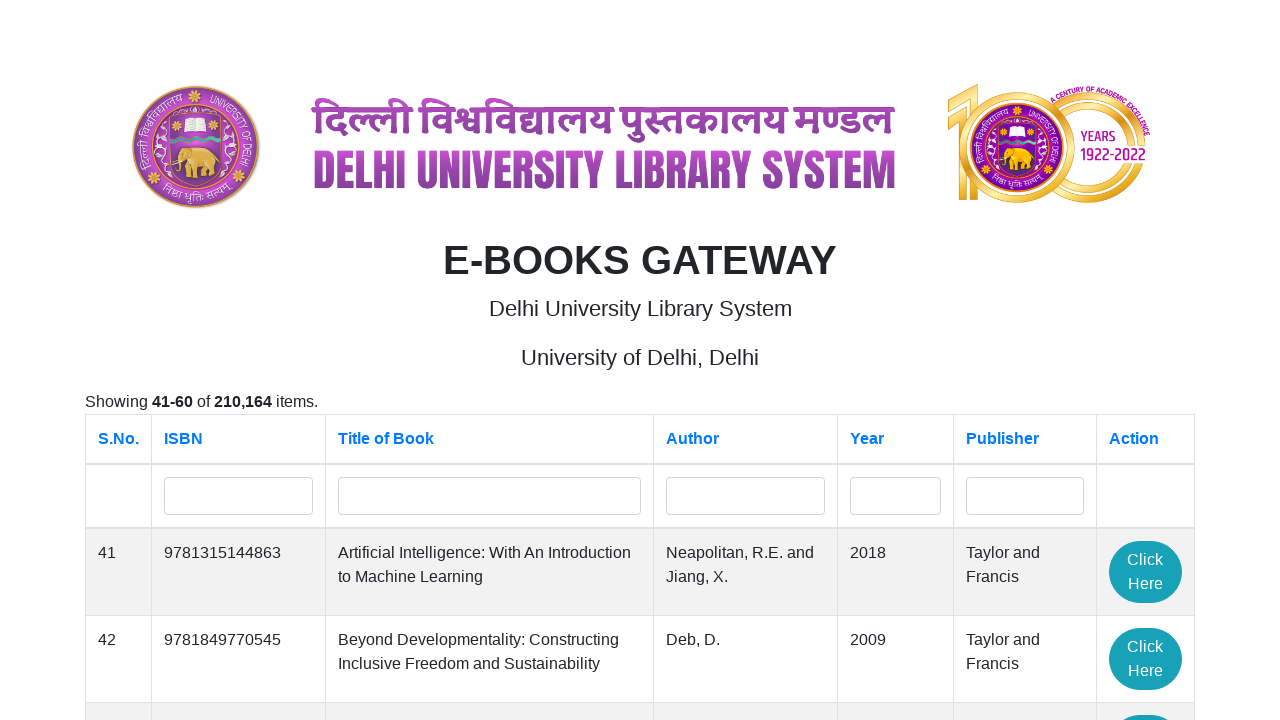

Page 3 table loaded
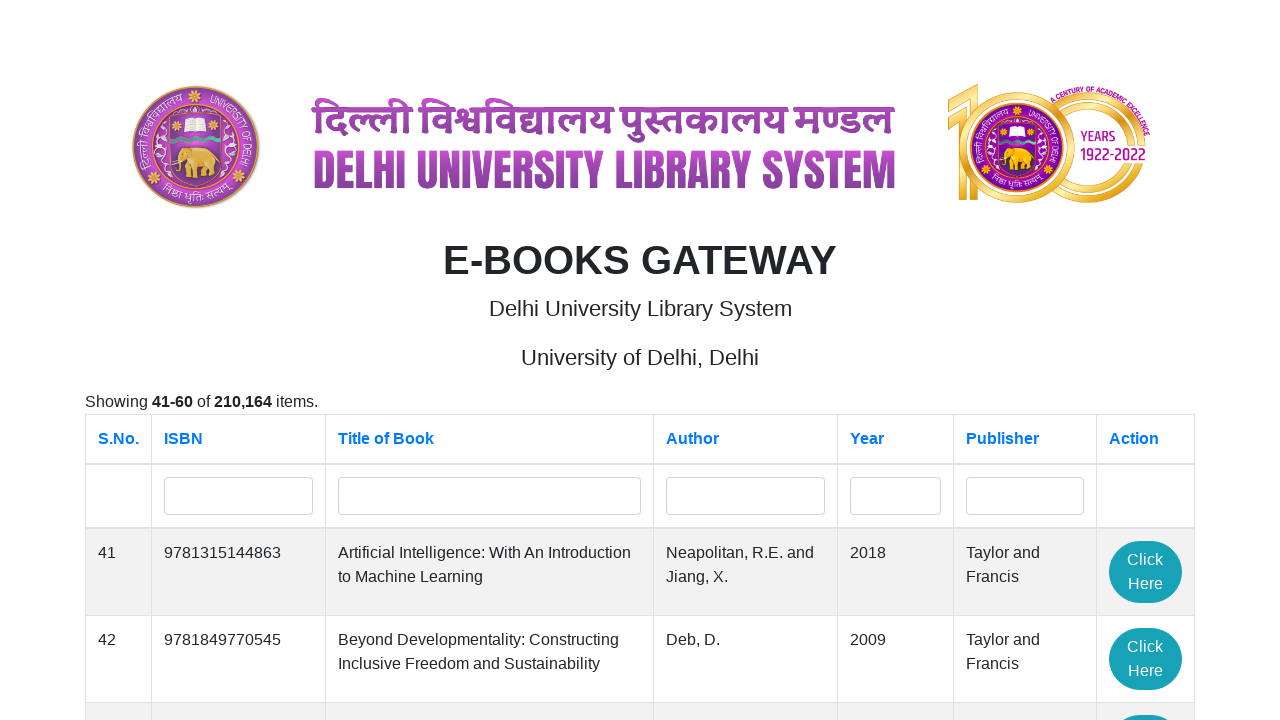

Clicked next page button to navigate to page 4 at (312, 606) on a >> internal:has-text="\u00bb"i
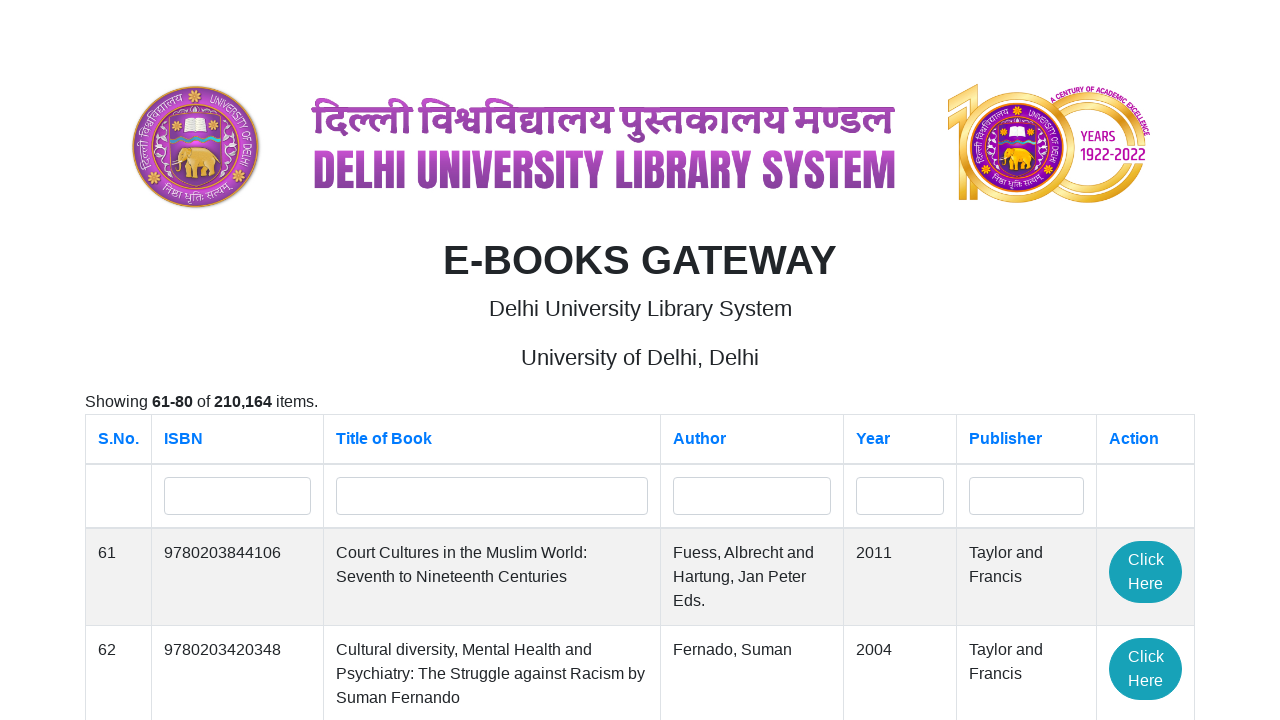

Page 4 table loaded
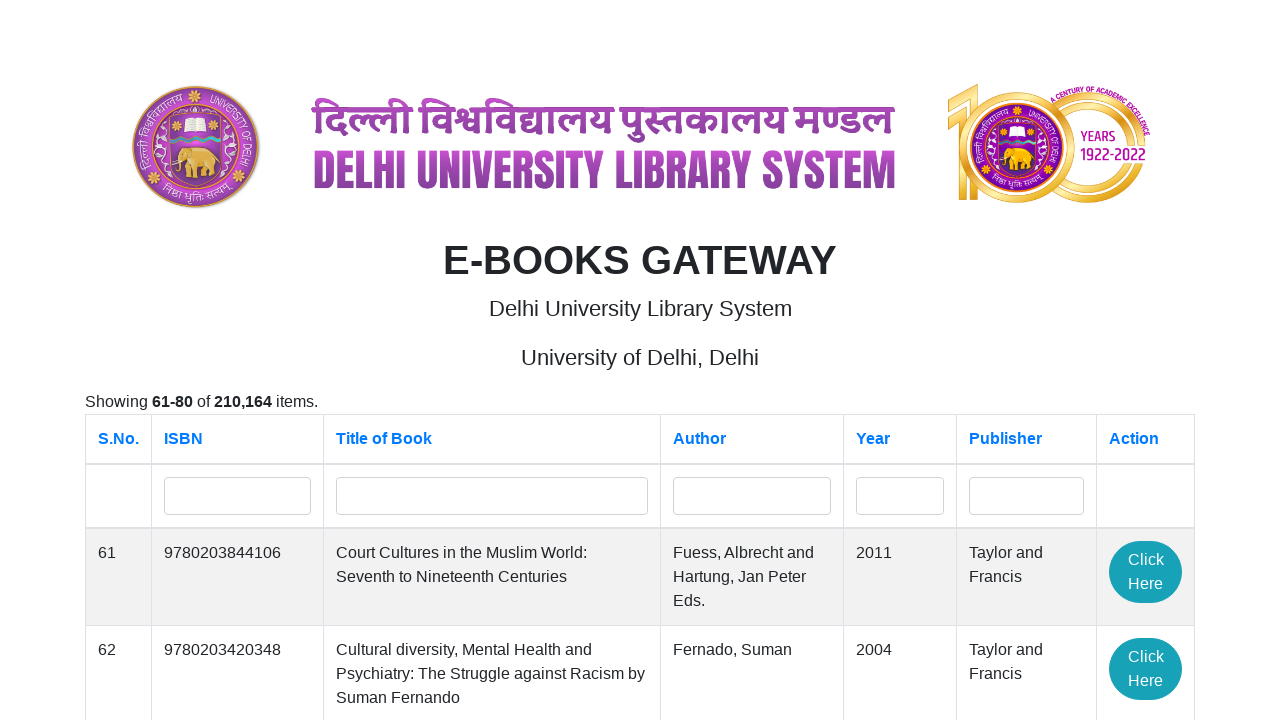

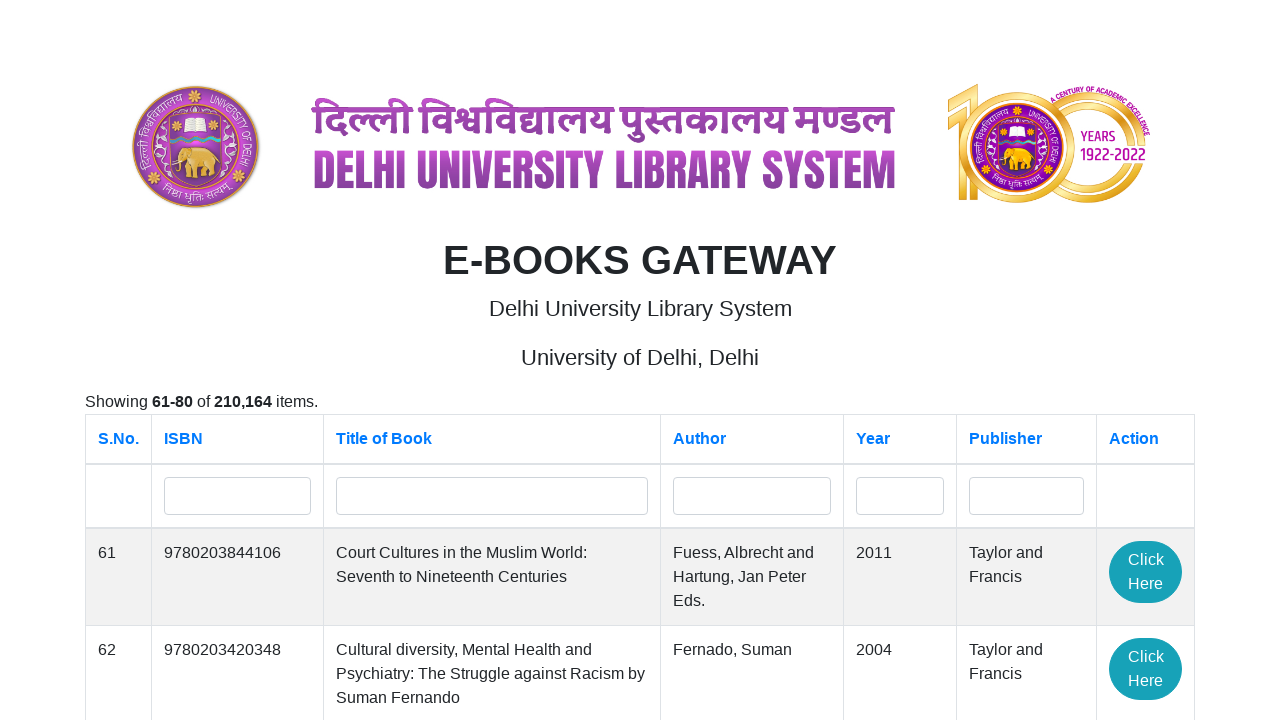